Tests keyboard key press functionality by sending SPACE and TAB keys to the page and verifying the displayed result text matches the expected key pressed.

Starting URL: http://the-internet.herokuapp.com/key_presses

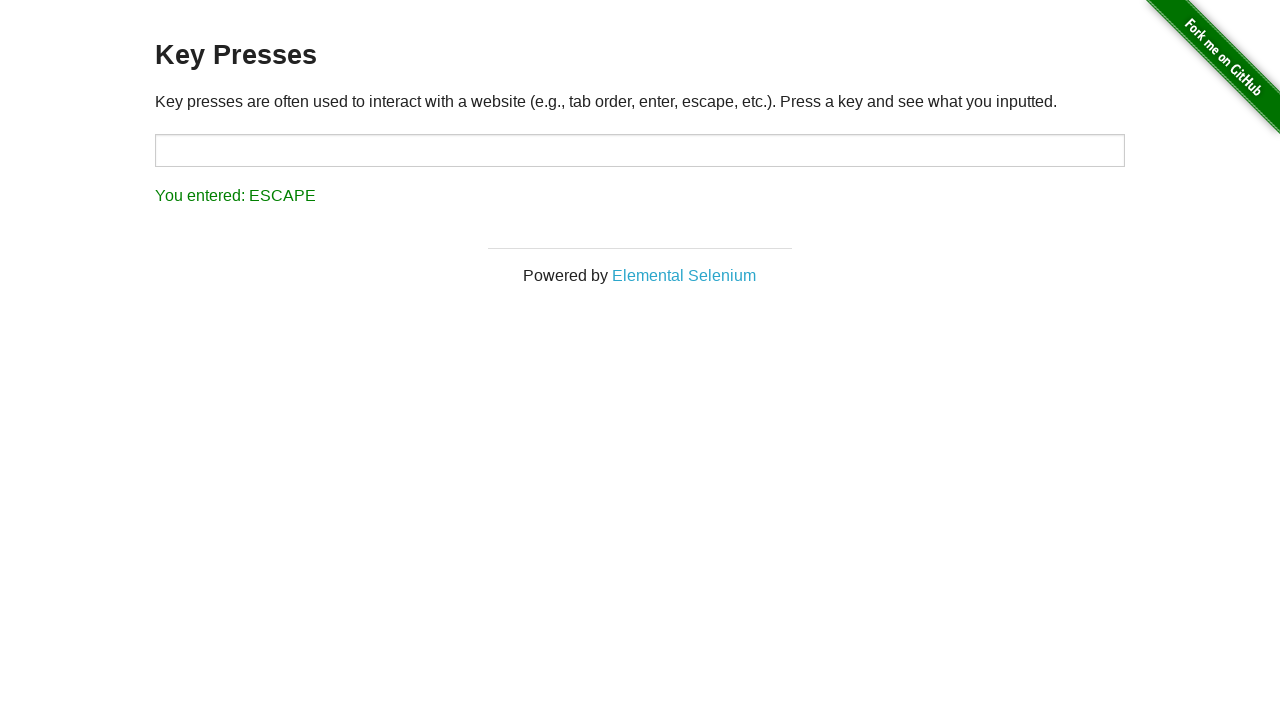

Pressed SPACE key on the example element on .example
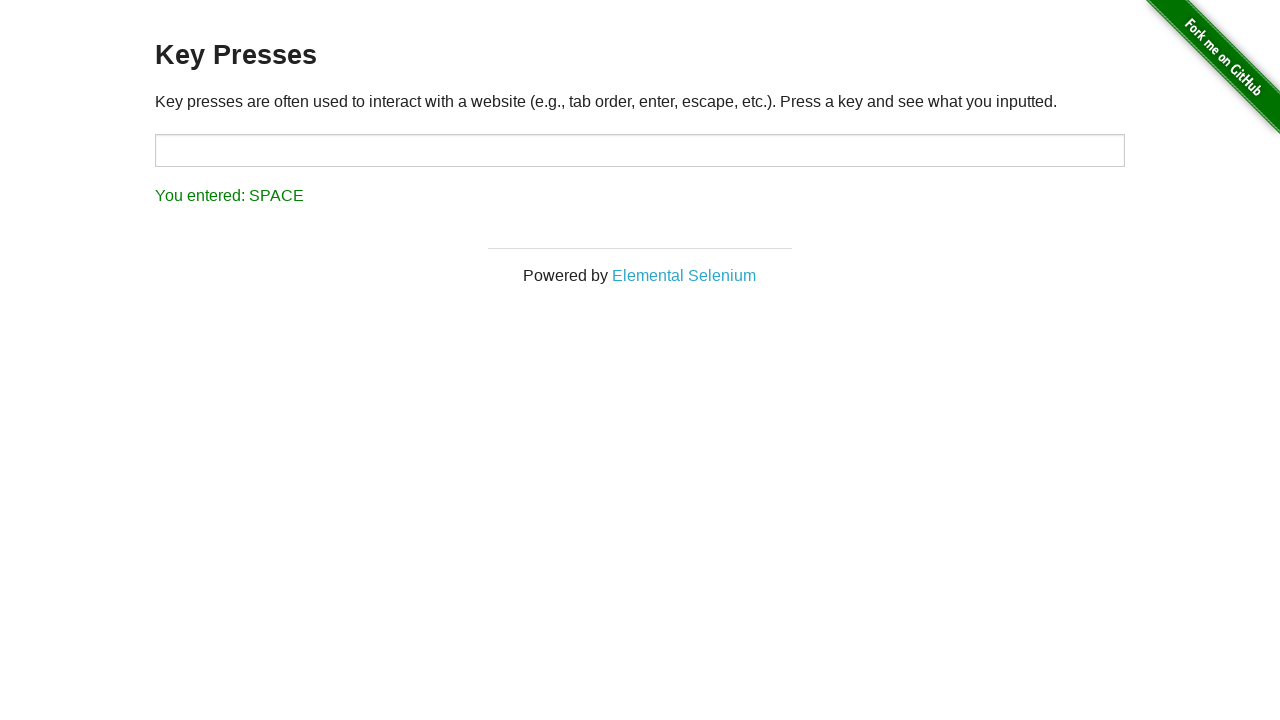

Result element appeared after SPACE key press
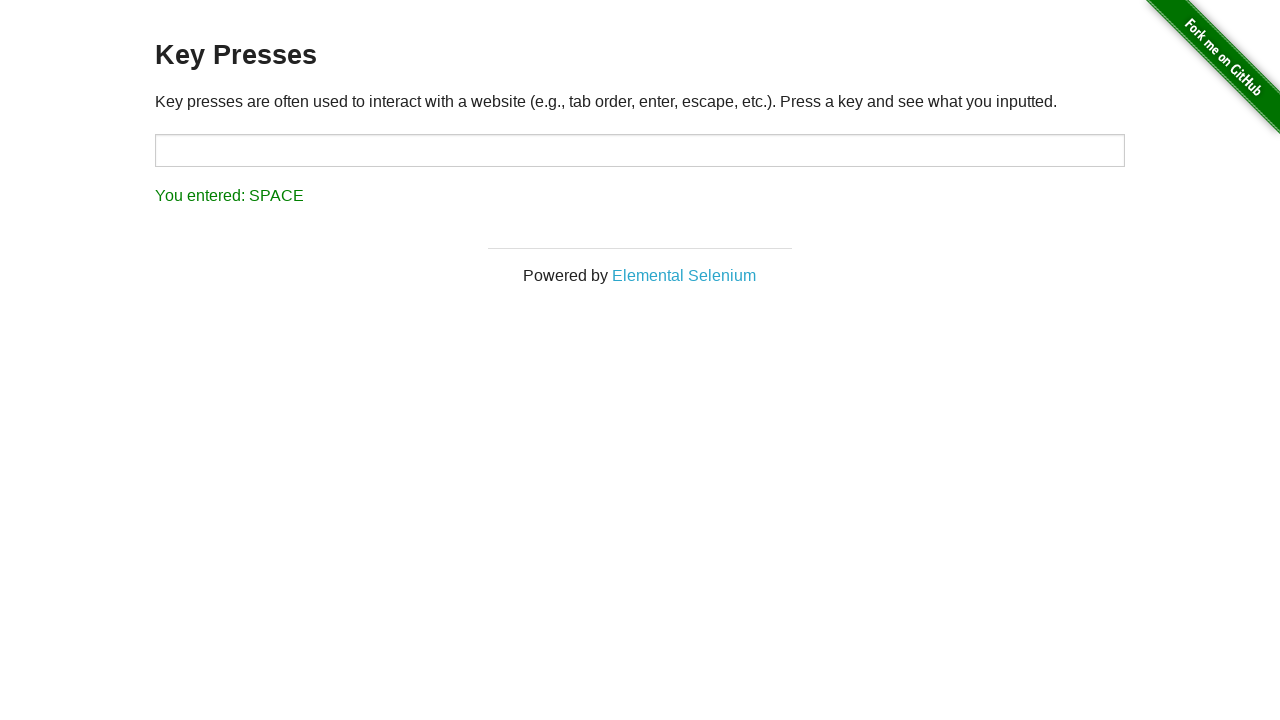

Verified result text matches 'You entered: SPACE'
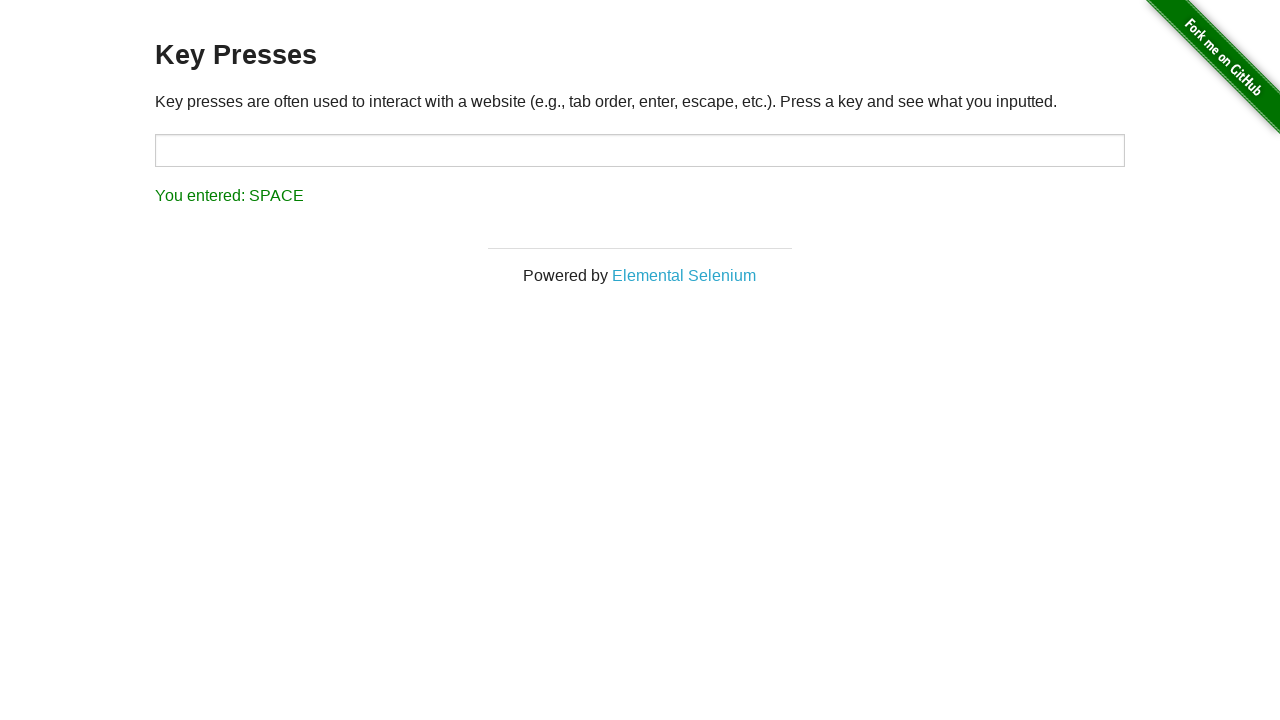

Pressed TAB key using keyboard
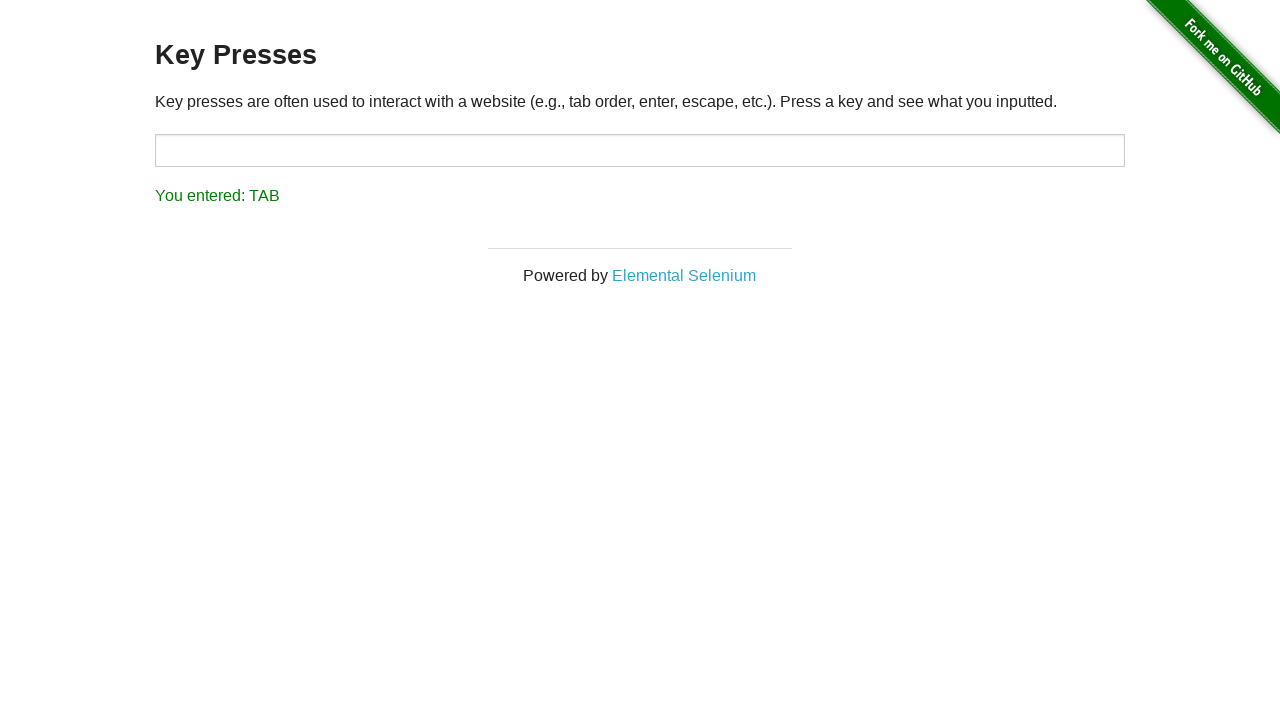

Verified result text matches 'You entered: TAB'
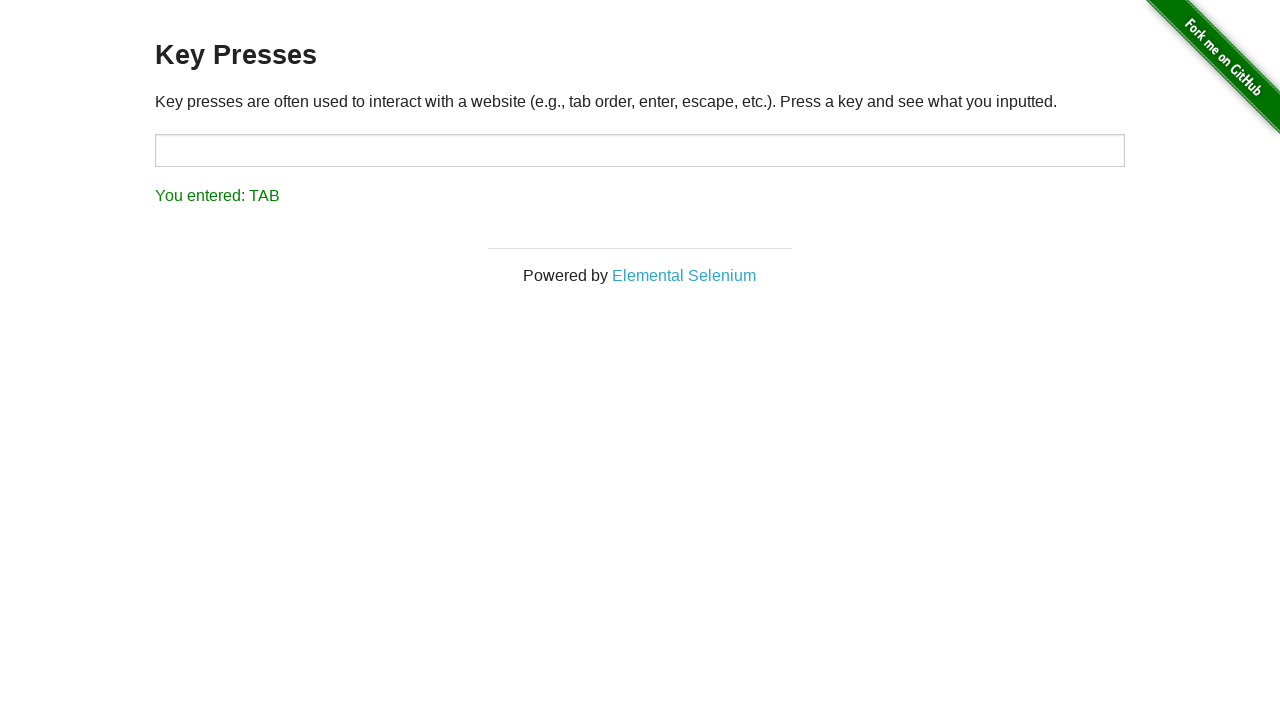

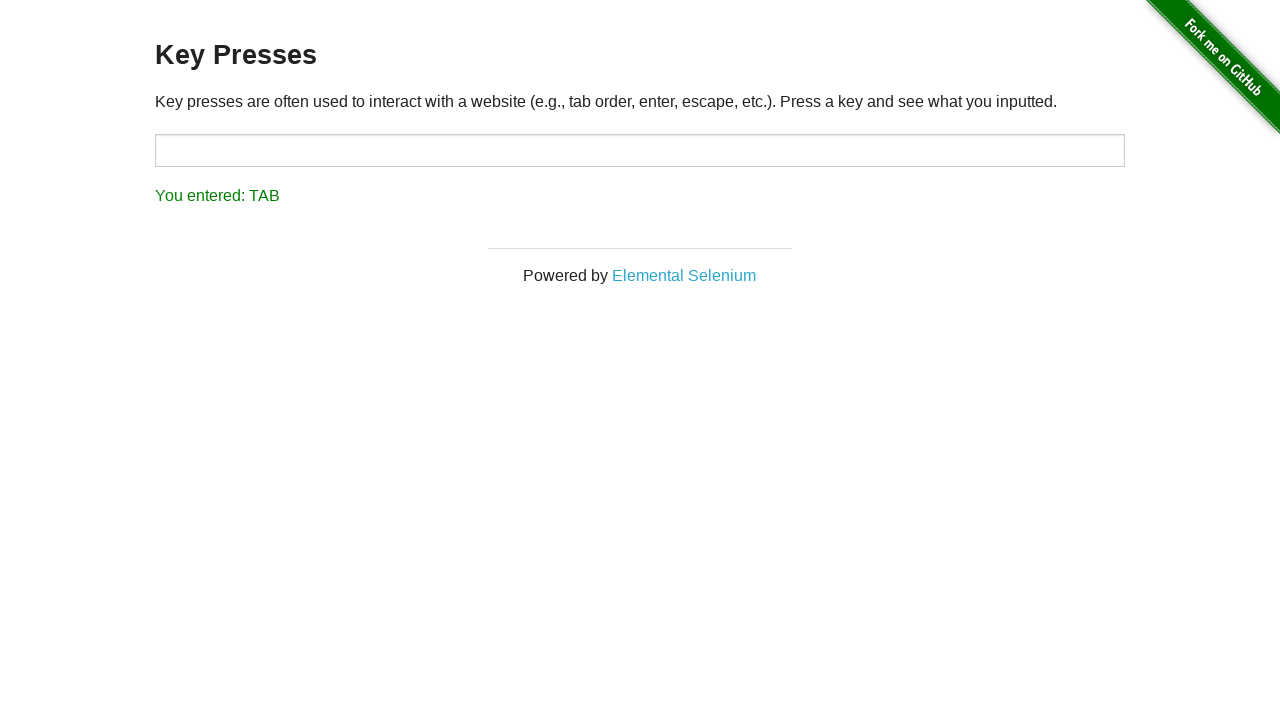